Tests mortgage calculator form by filling in home value, interest rate, and selecting a start month

Starting URL: https://mortgagecalculator.org

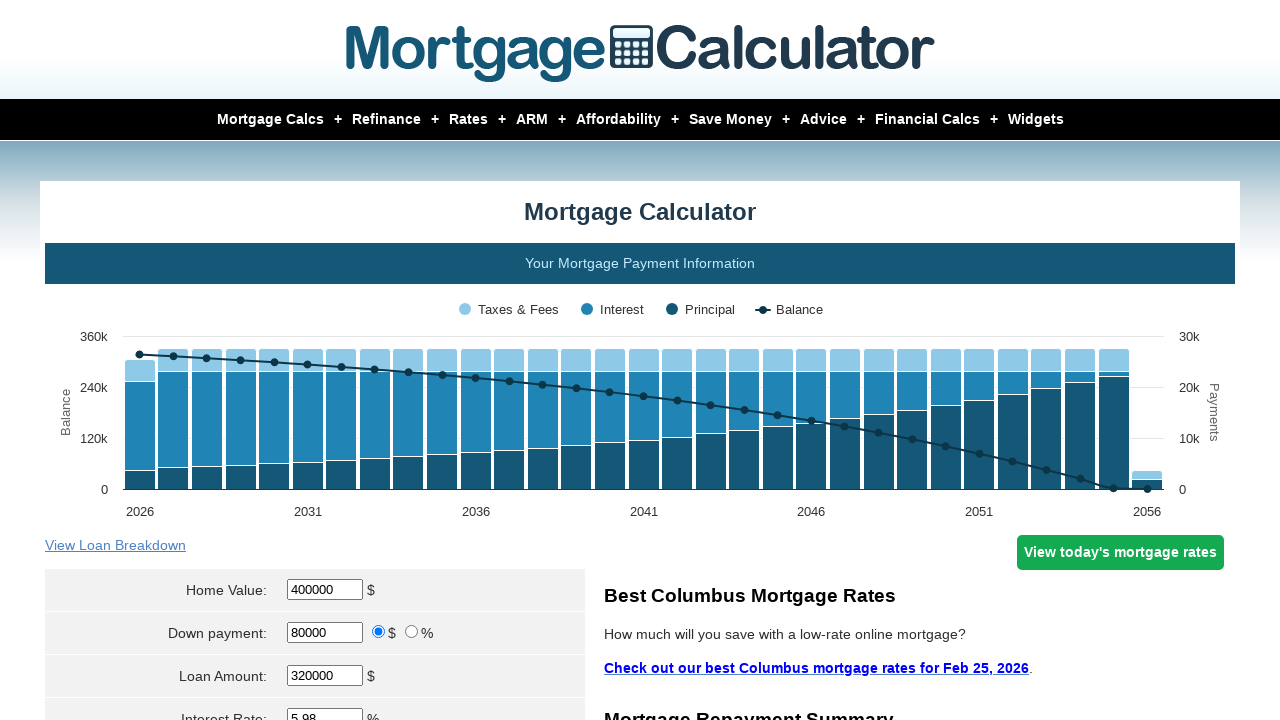

Cleared home value field on input[name='param[homevalue]']
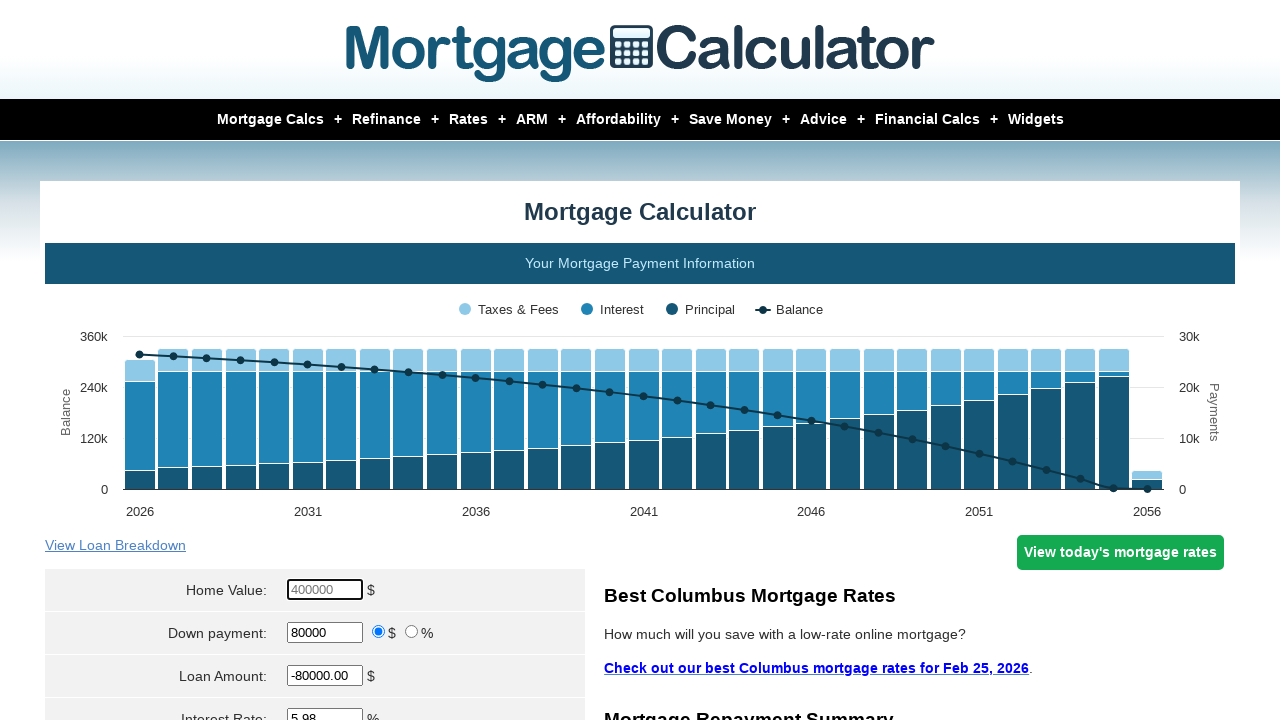

Filled home value field with 350000 on input[name='param[homevalue]']
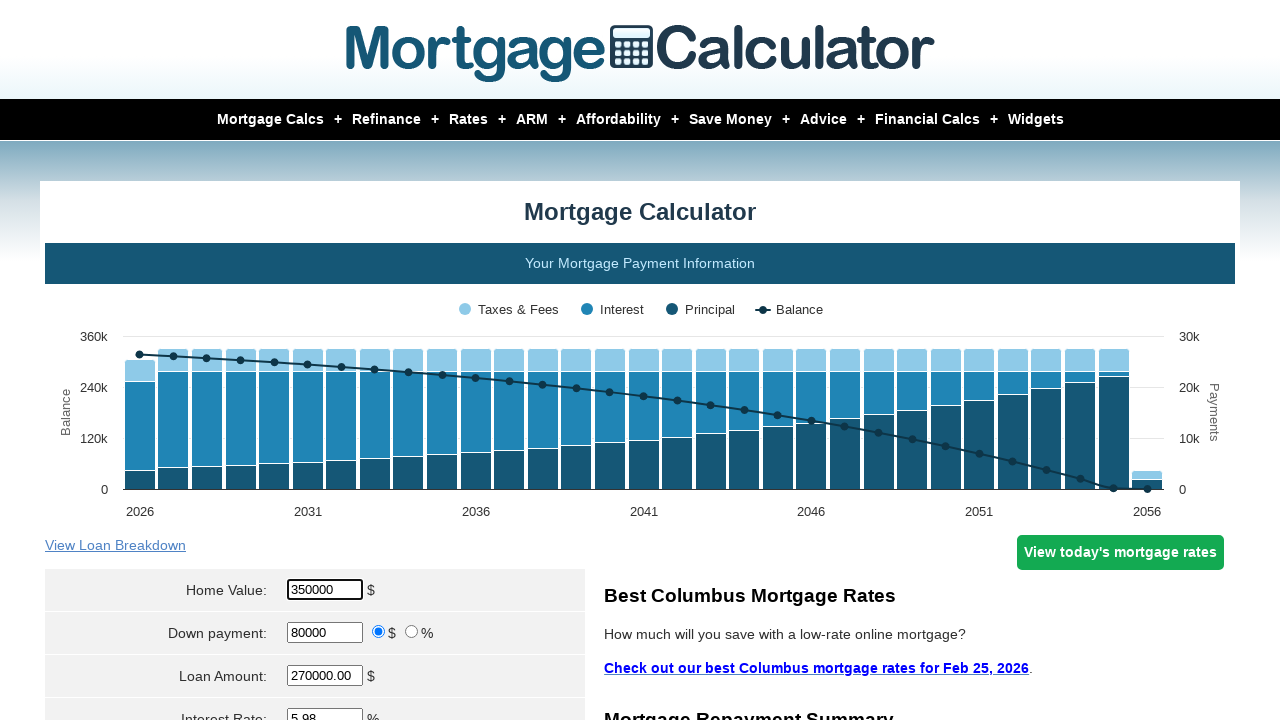

Cleared interest rate field on input[name='param[interest_rate]']
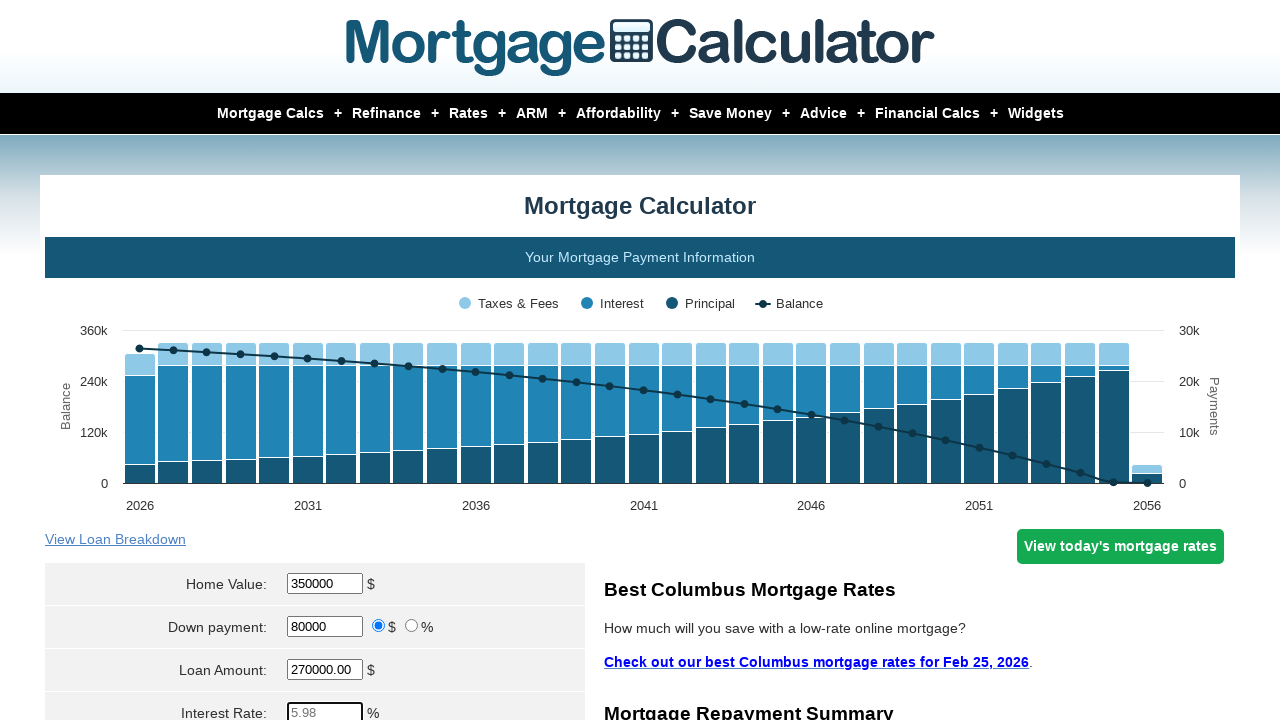

Filled interest rate field with 2.5 on input[name='param[interest_rate]']
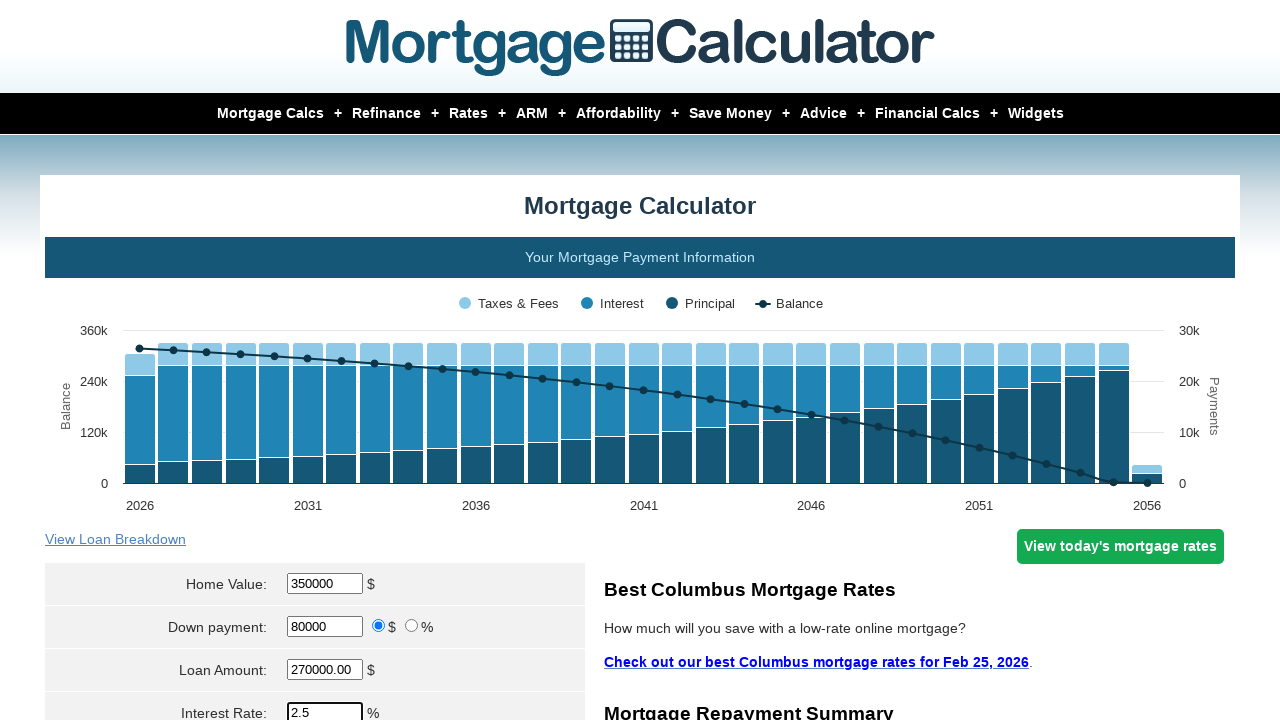

Selected 'Apr' from start month dropdown on select[name='param[start_month]']
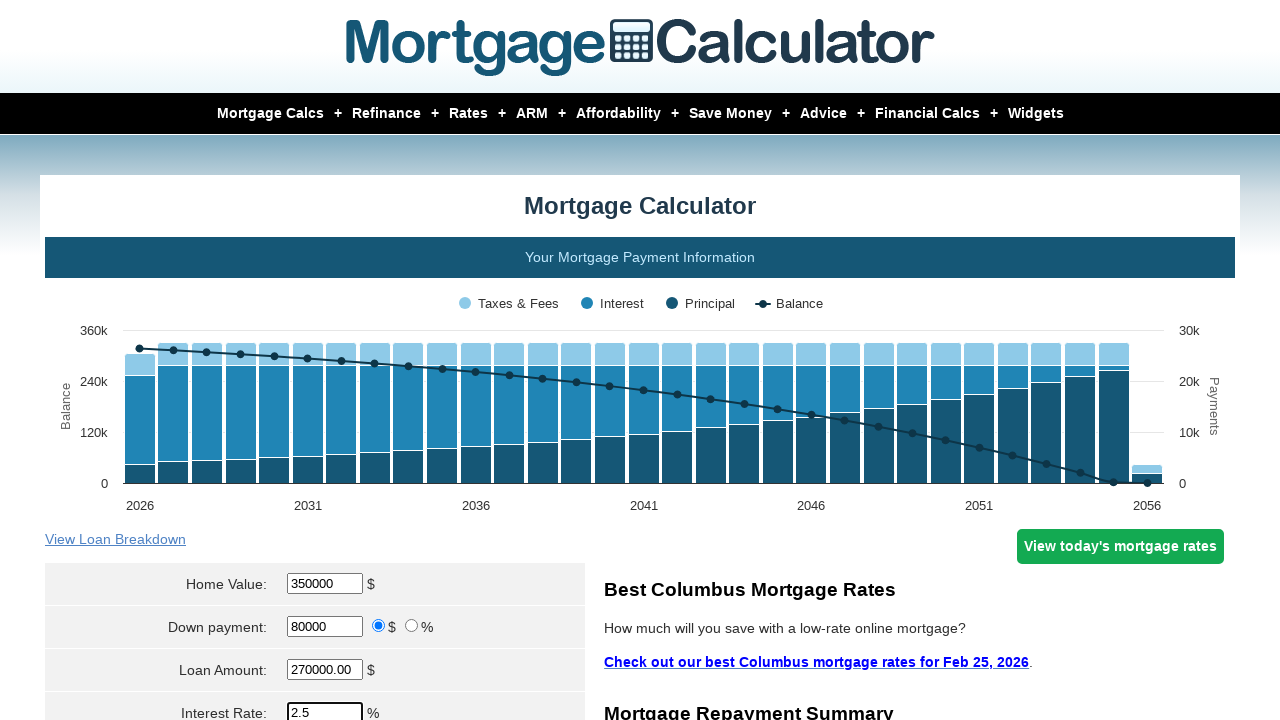

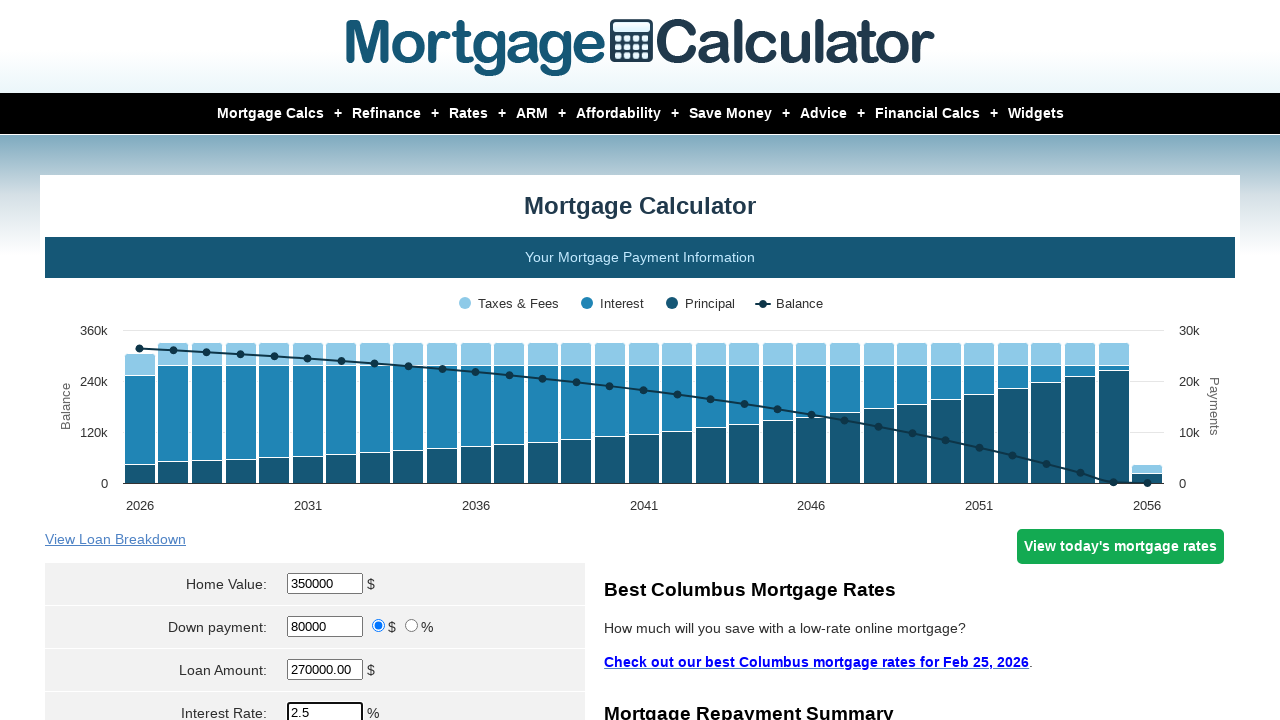